Opens Capgemini homepage and maximizes the browser window

Starting URL: https://www.capgemini.com/

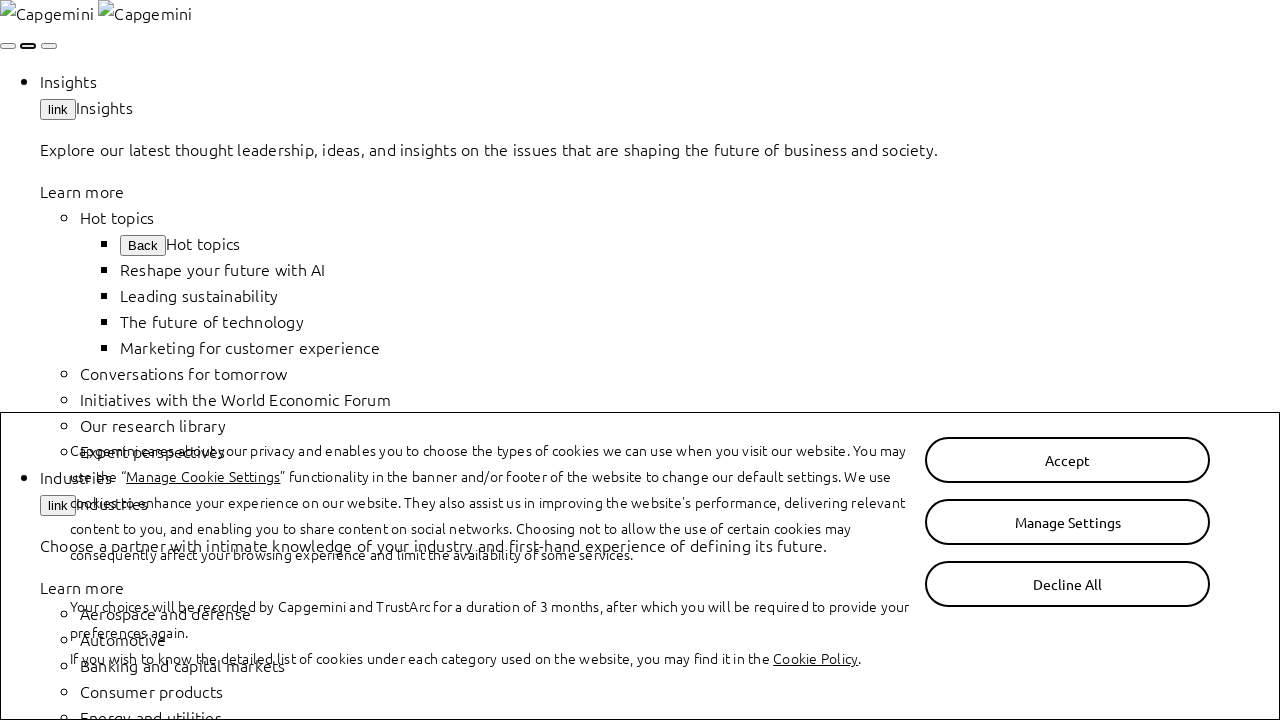

Maximized browser window to 1920x1080
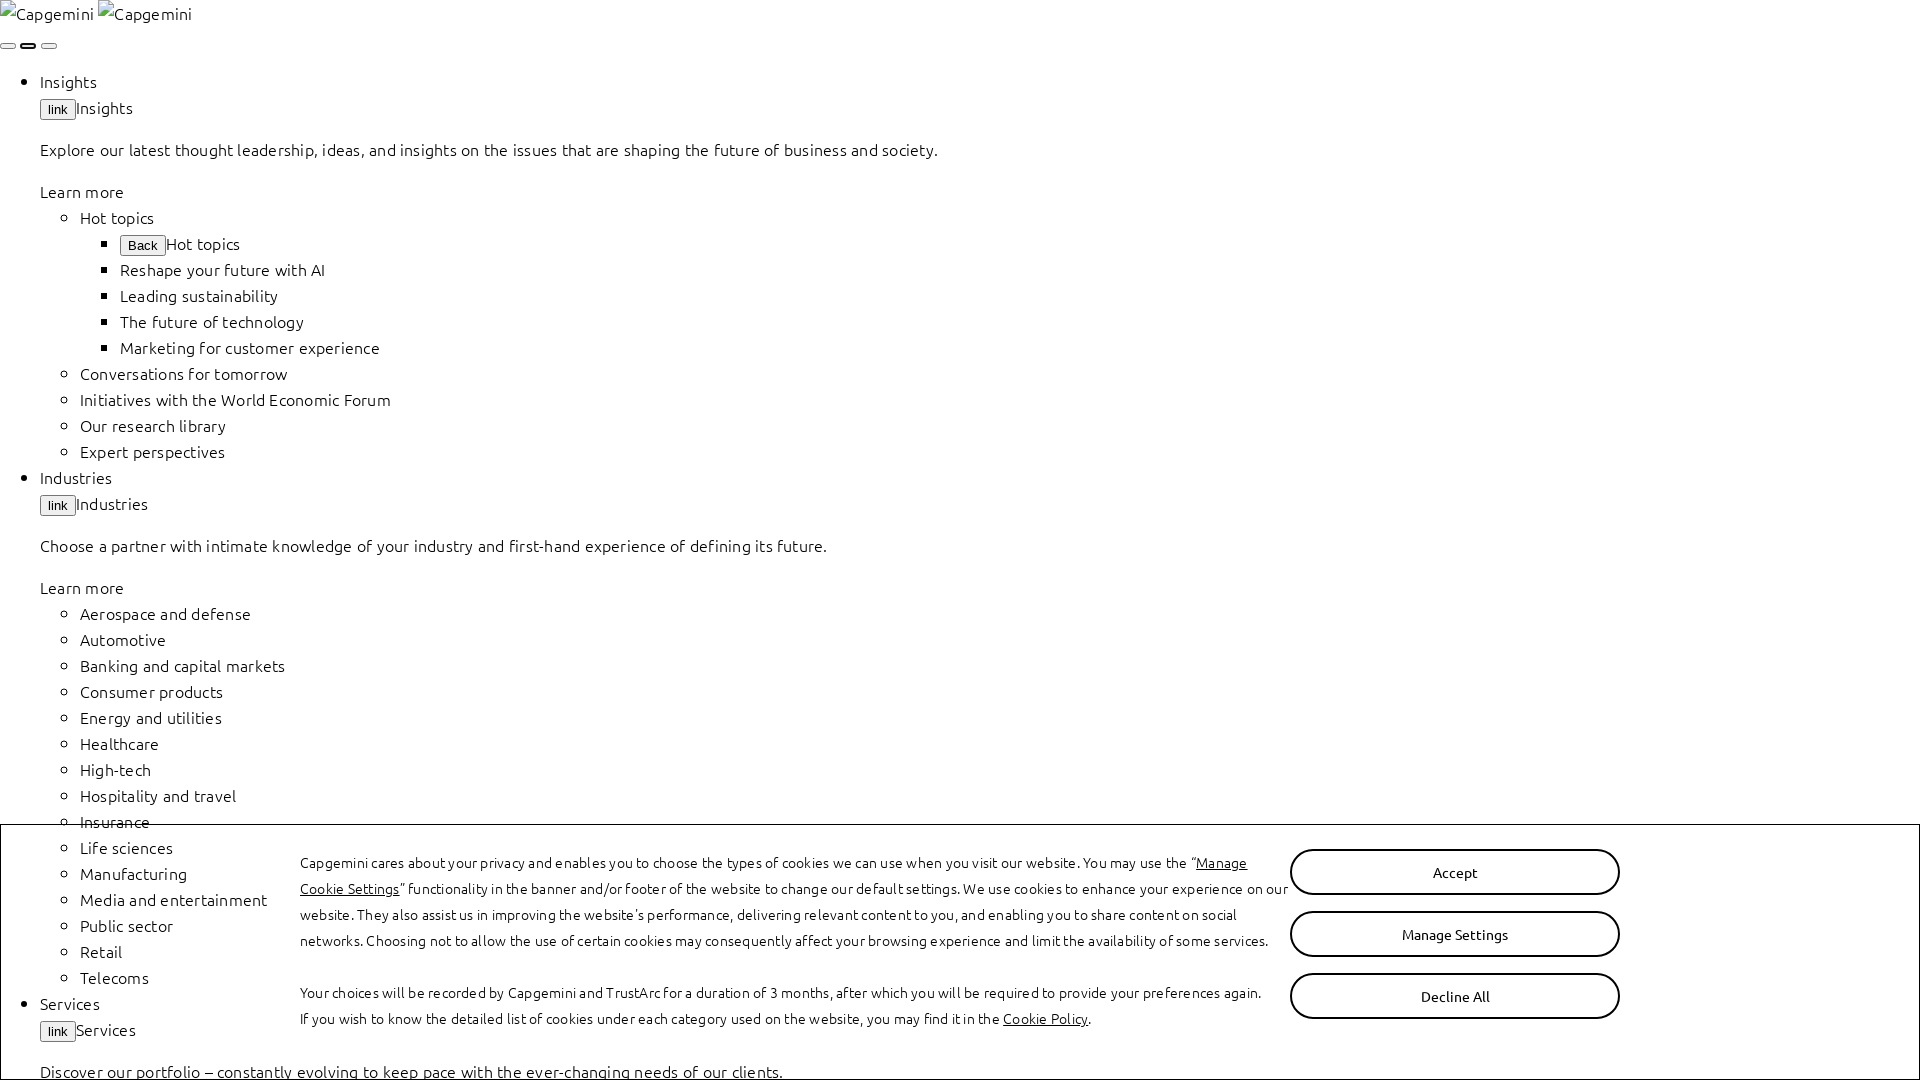

Capgemini homepage loaded (DOM content ready)
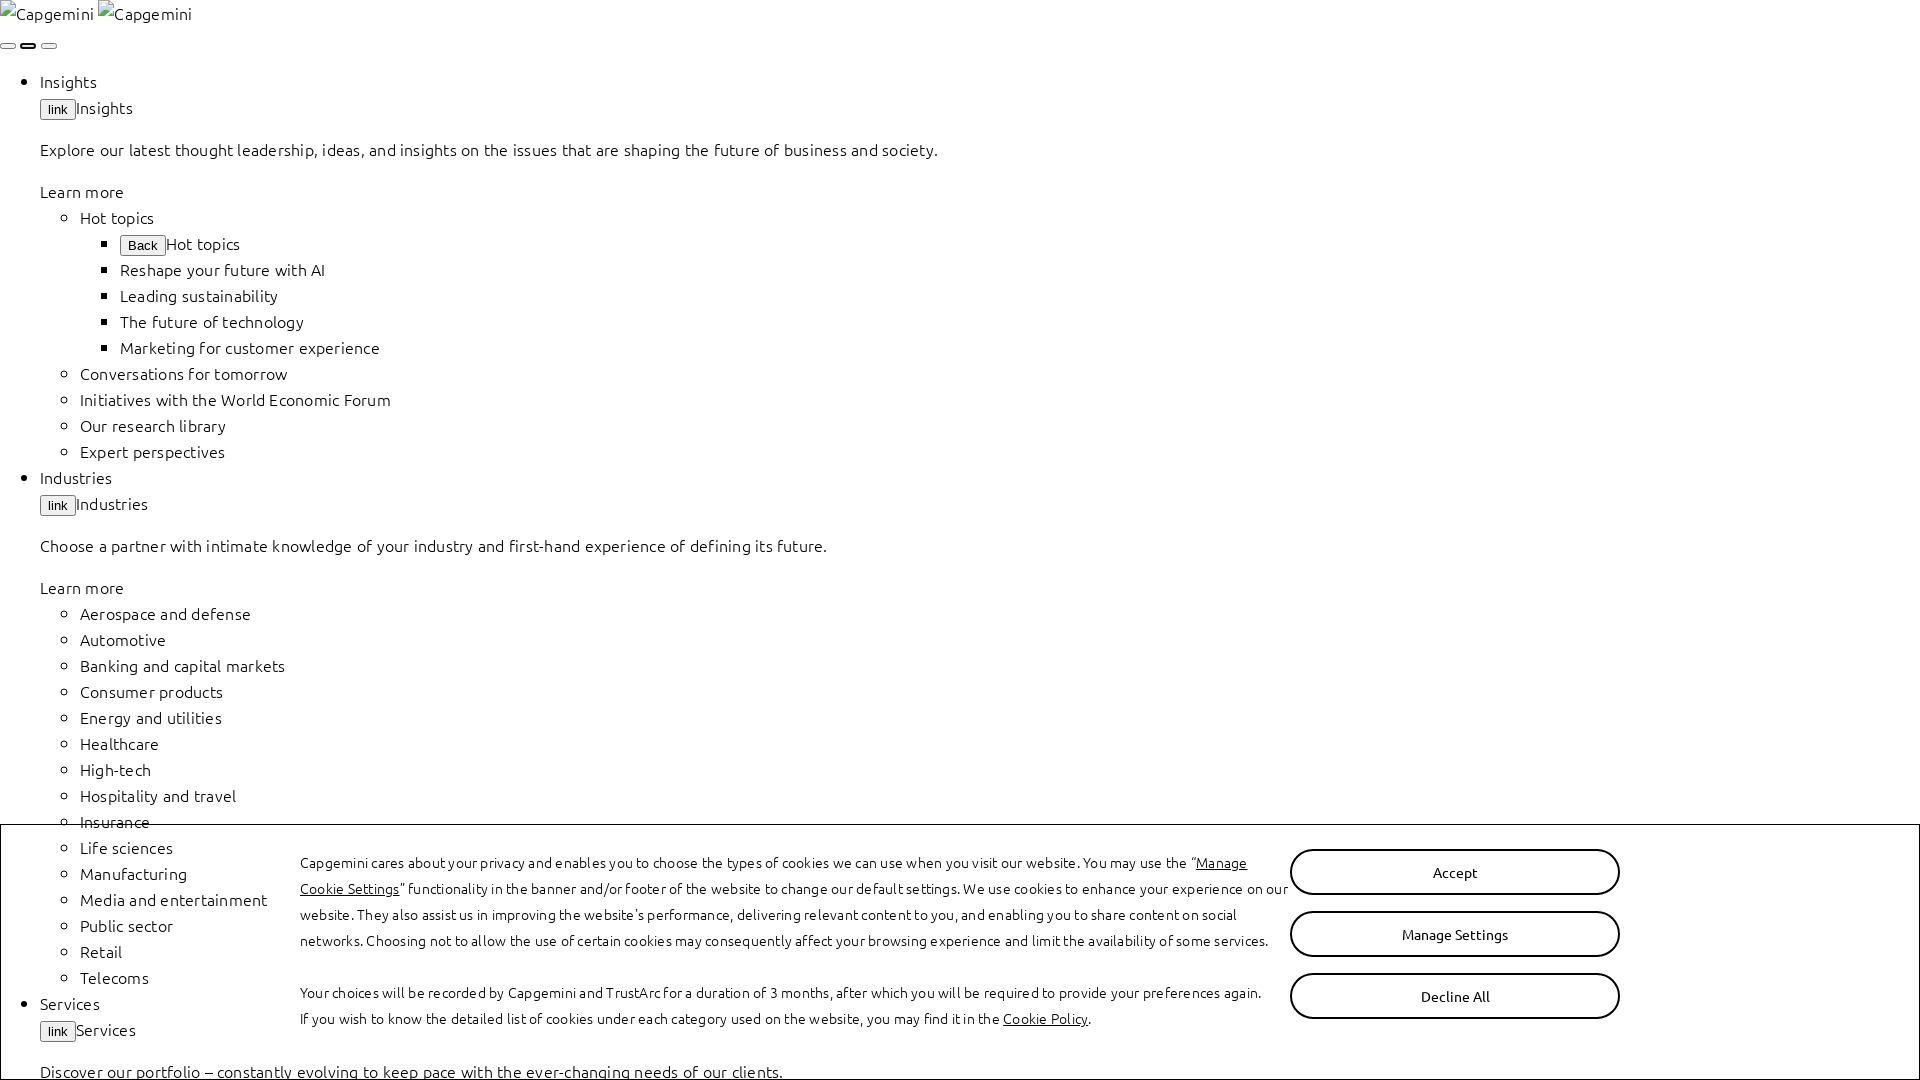

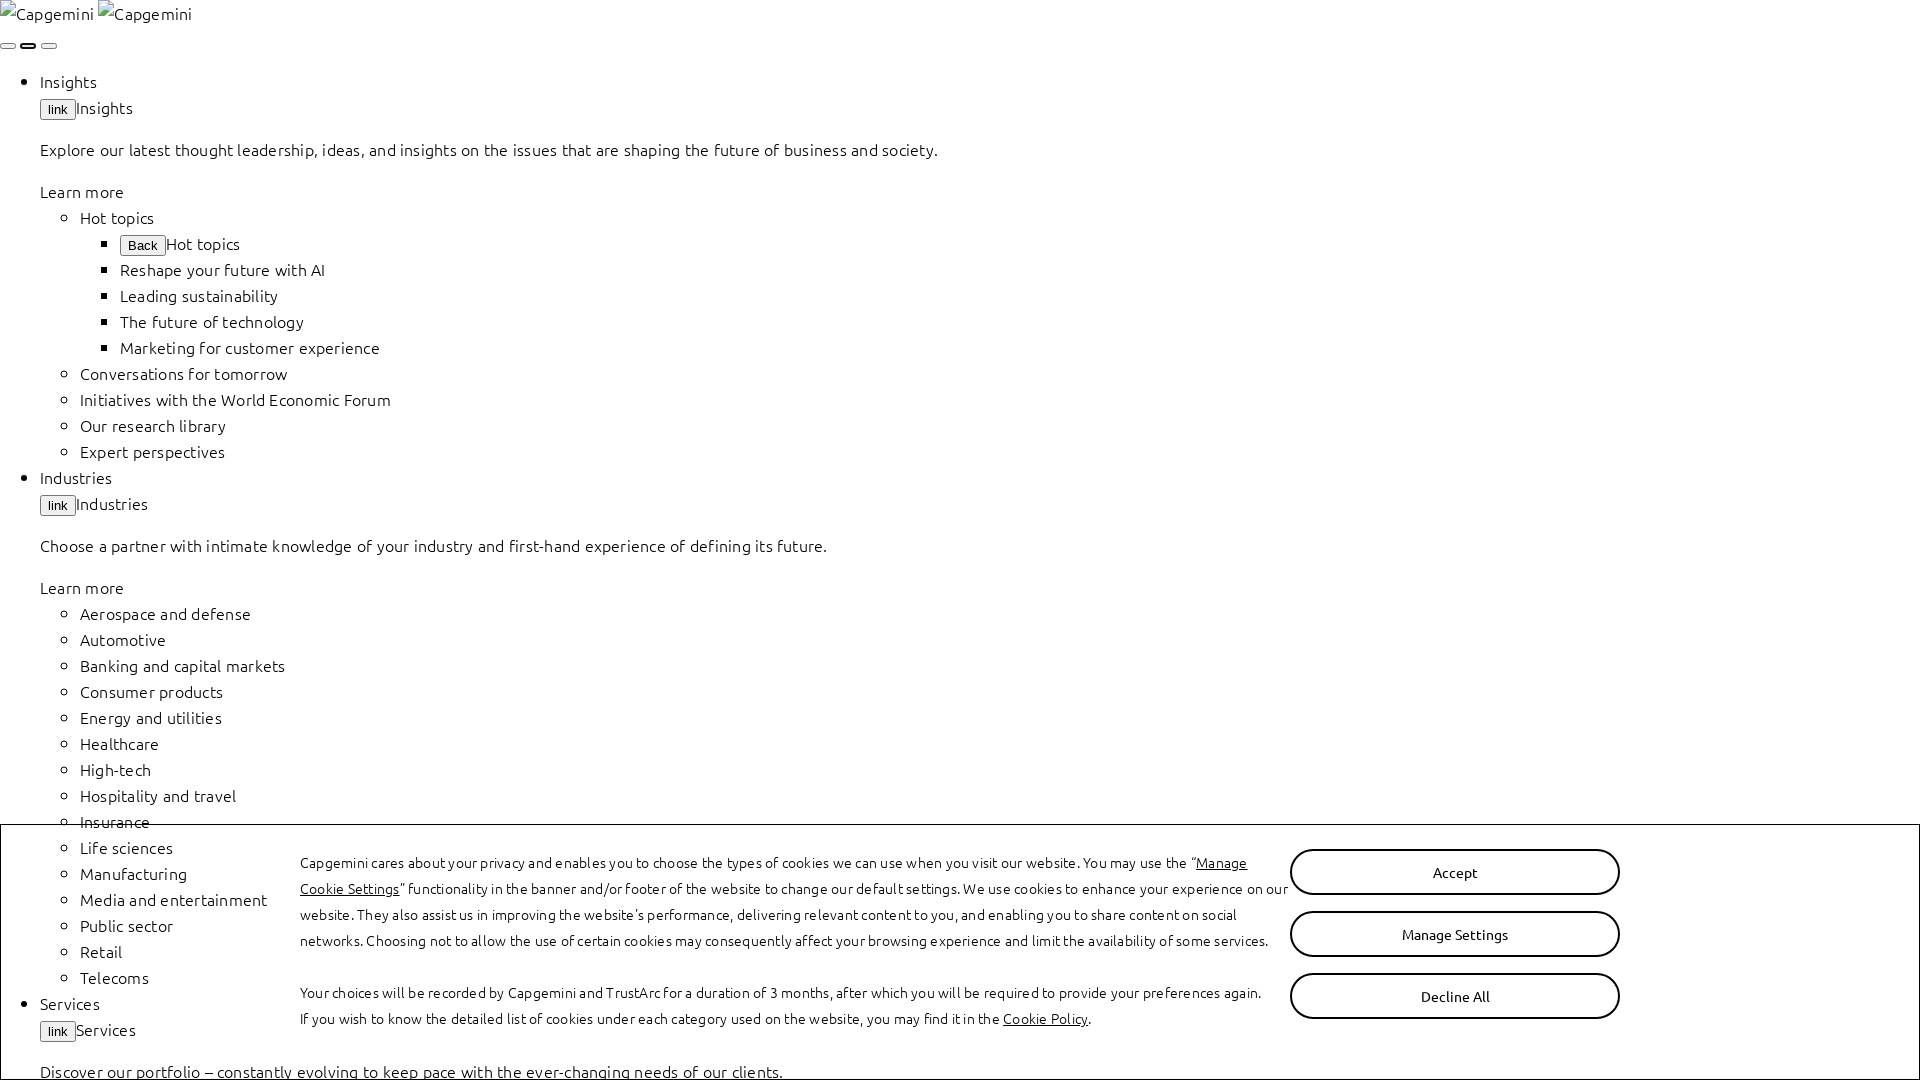